Tests opening a new browser window by clicking on Multiple Windows link, then clicking to open a new tab, switching to it, verifying content, and closing it

Starting URL: http://the-internet.herokuapp.com/

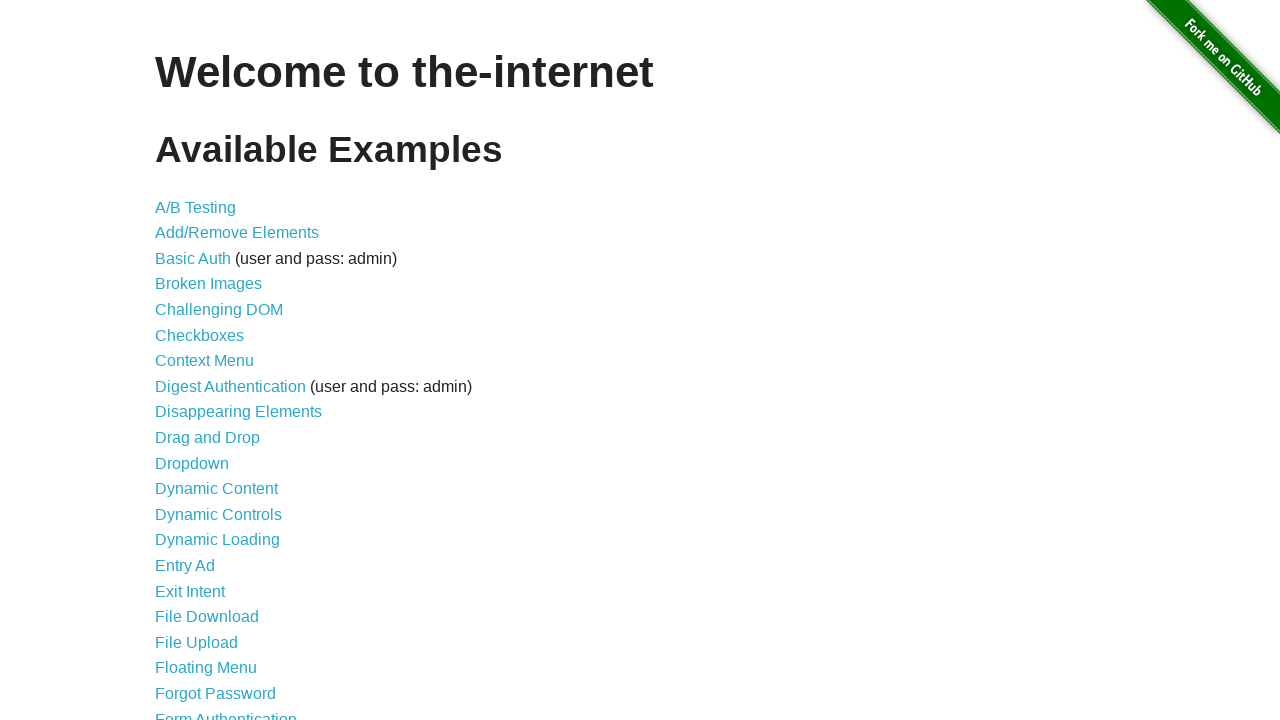

Clicked on Multiple Windows link at (218, 369) on a[href='/windows']
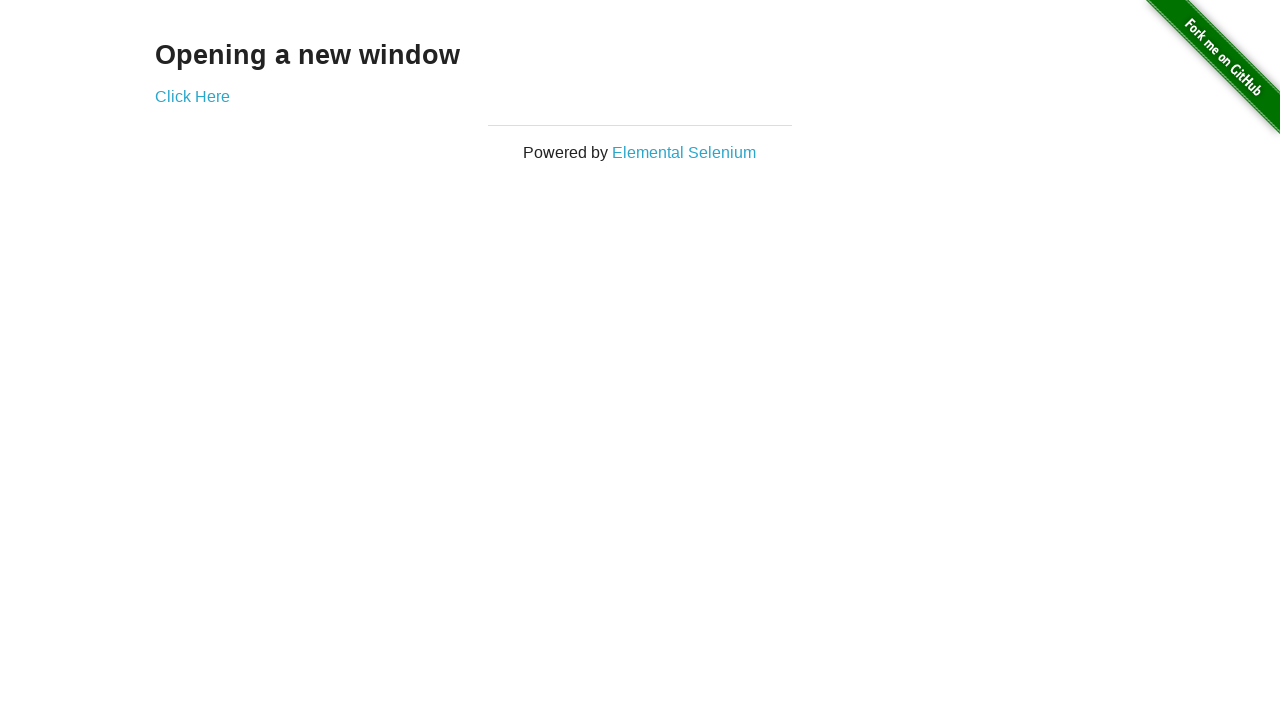

Multiple Windows page loaded with new window link visible
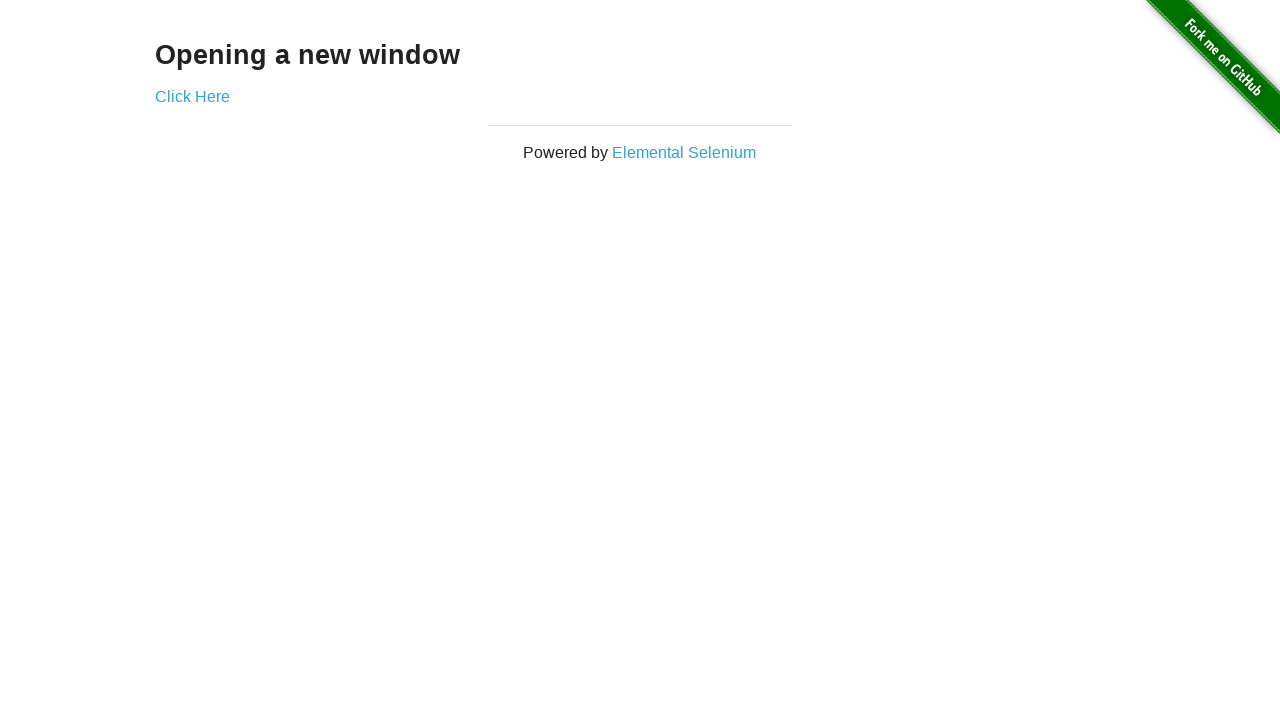

Clicked on link to open new window at (192, 96) on a[href='/windows/new']
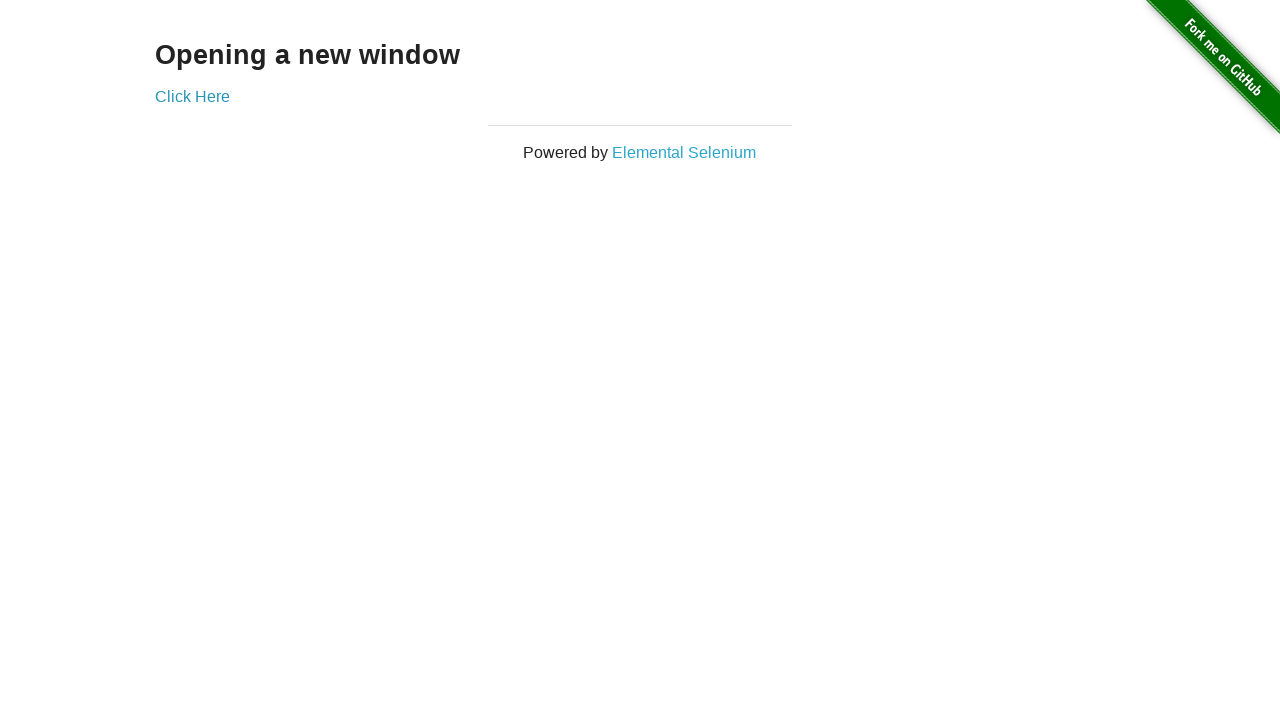

New window/tab opened and acquired
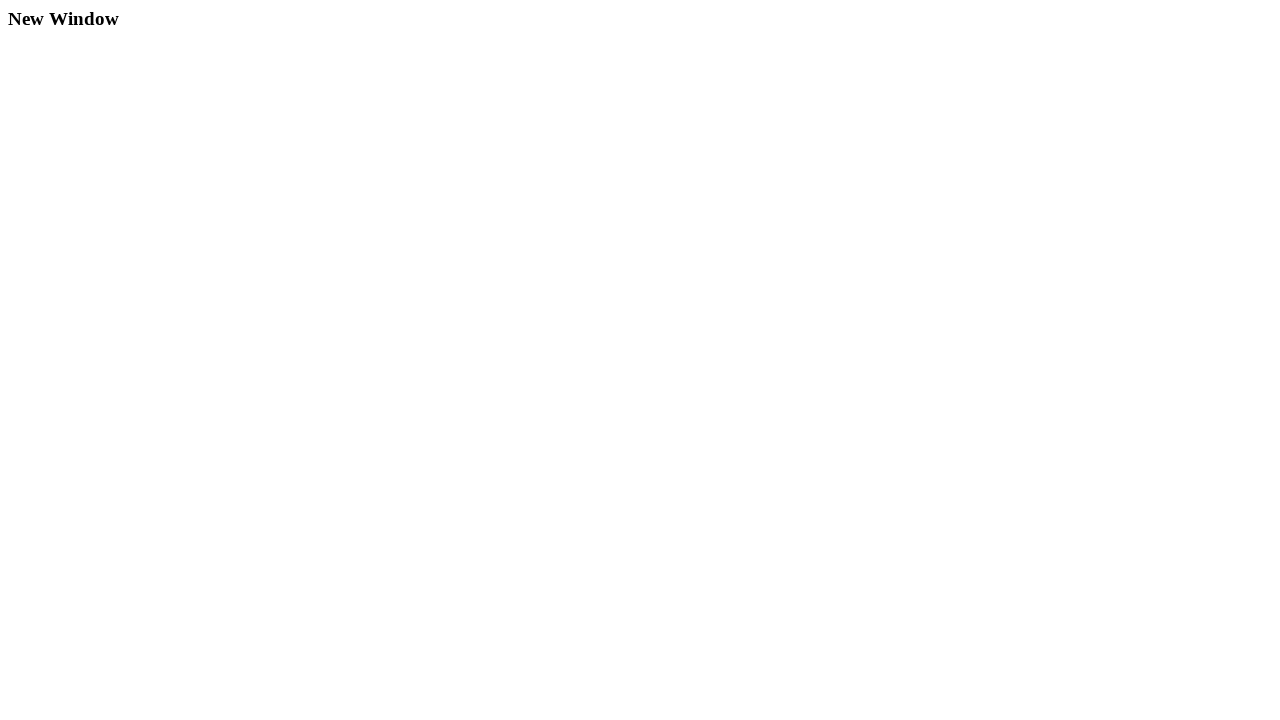

New window page loaded completely
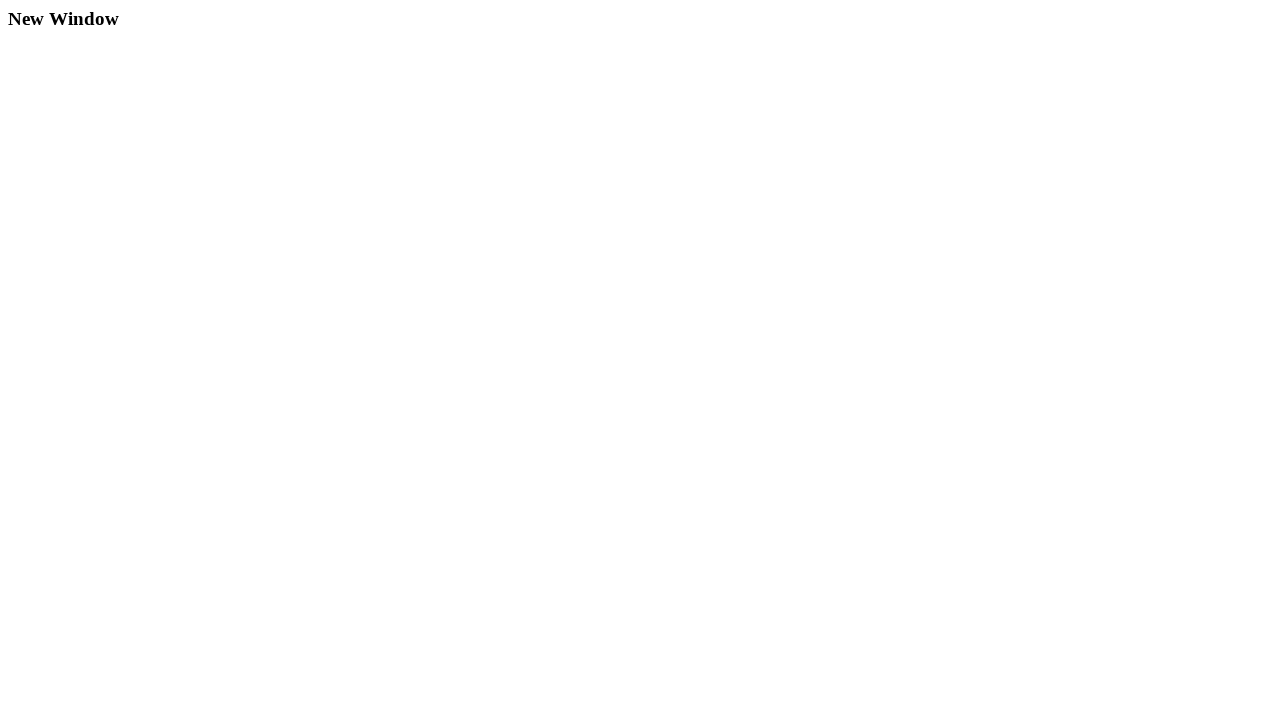

New Window heading element is visible
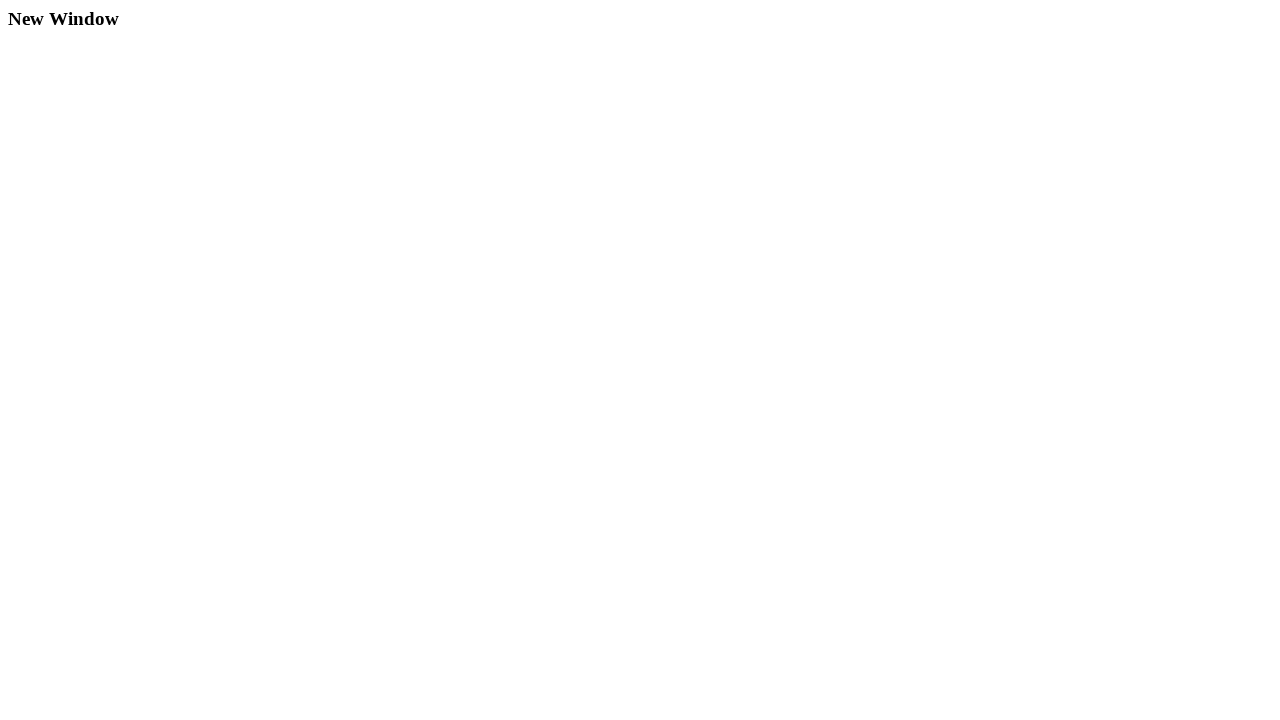

Verified 'New Window' text is present in page content
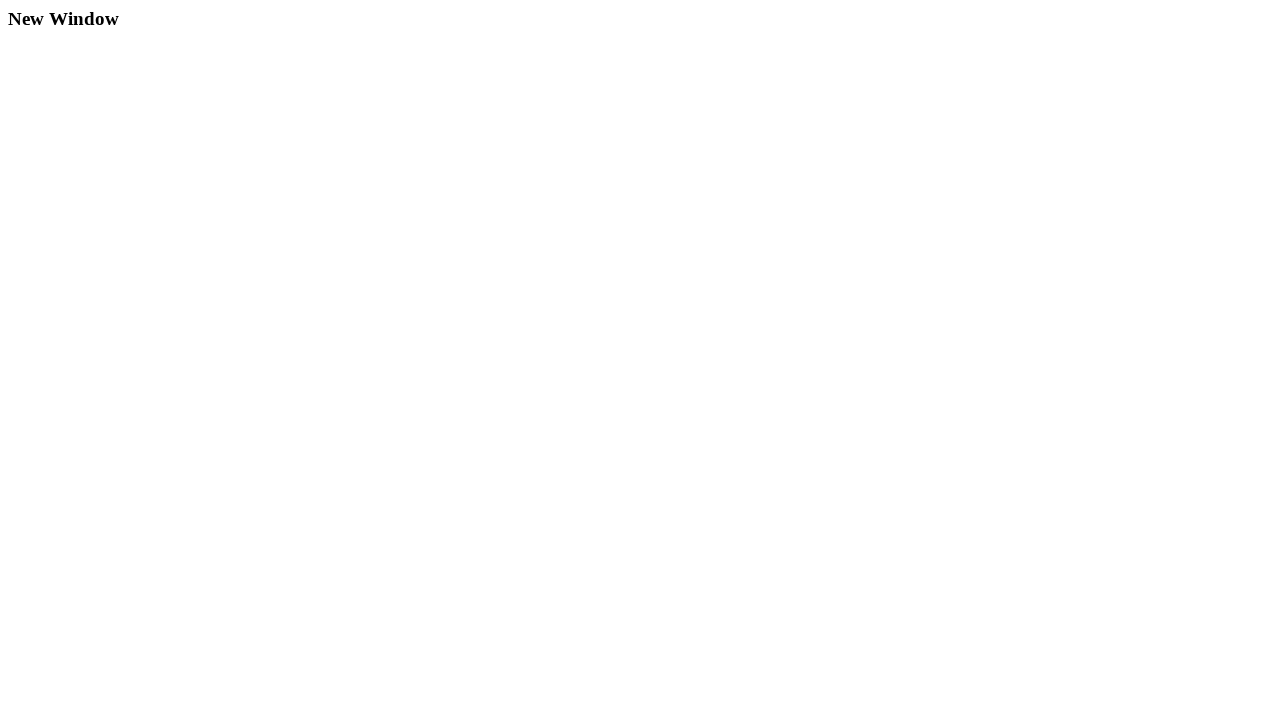

Closed the new window/tab
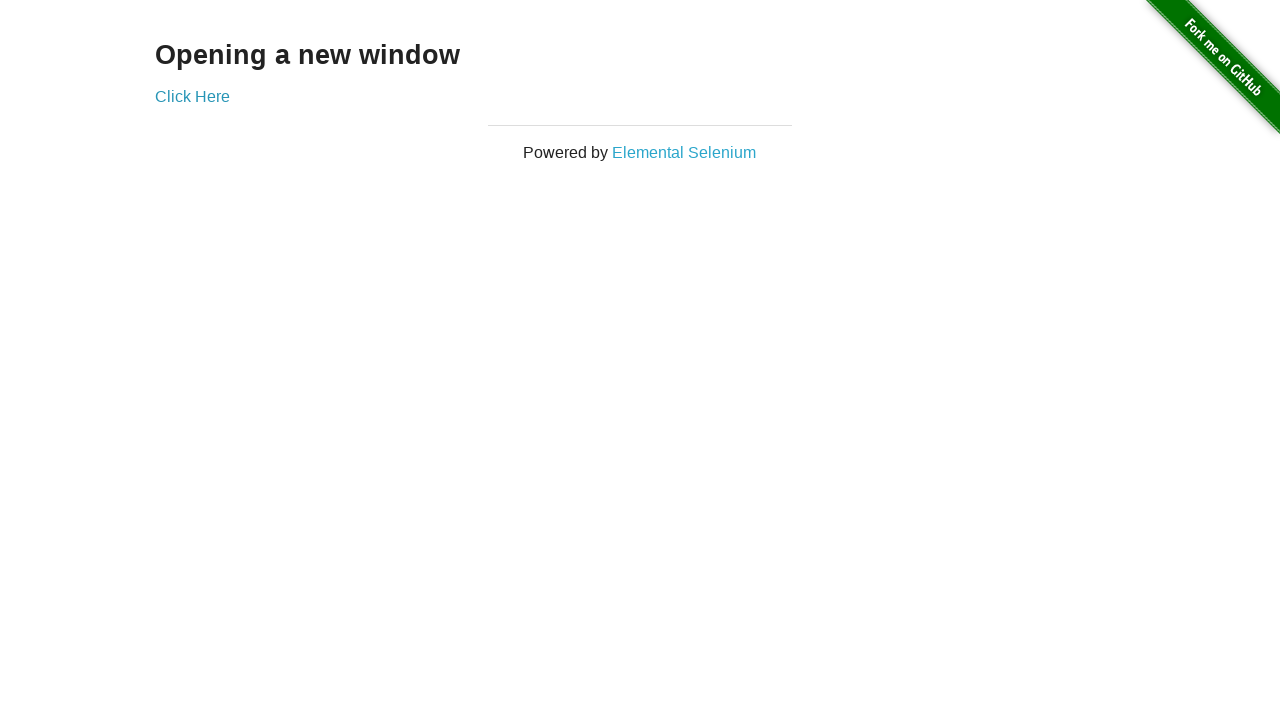

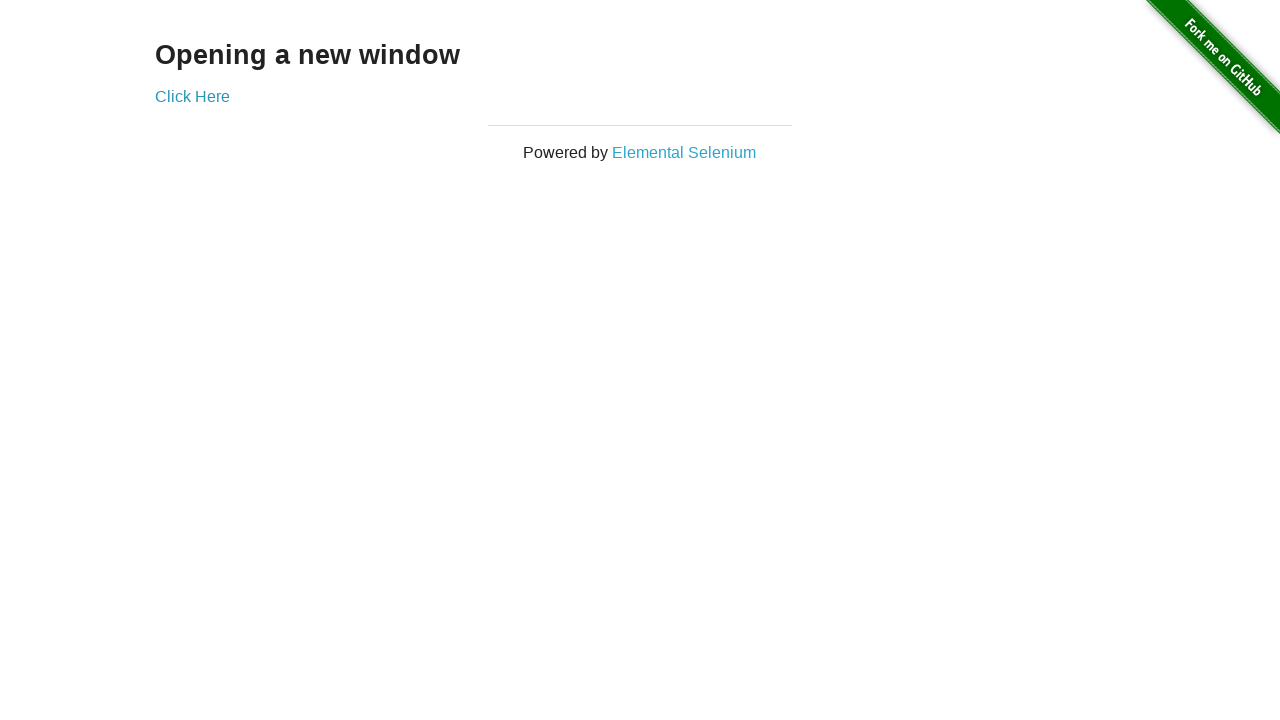